Tests sorting the Due column in descending order on a table without helpful markup by clicking the column header twice and verifying the values are sorted from highest to lowest.

Starting URL: https://the-internet.herokuapp.com/tables

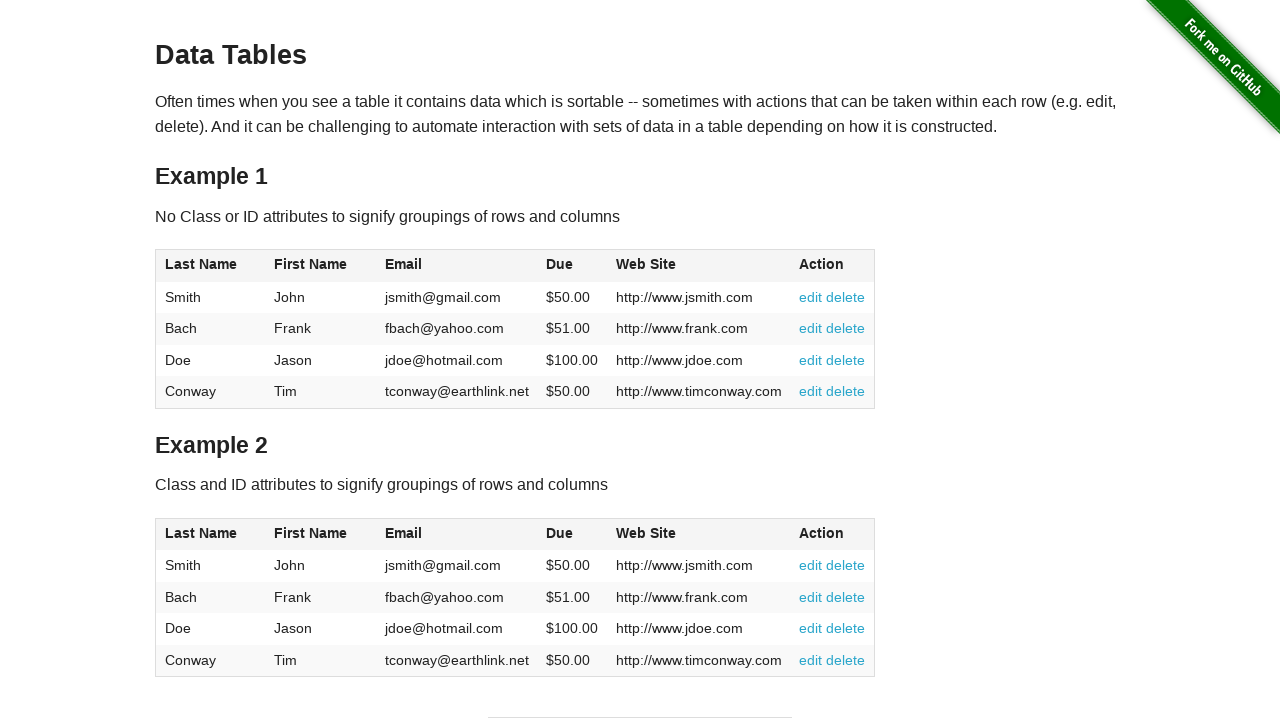

Clicked Due column header first time to sort ascending at (572, 266) on #table1 thead tr th:nth-of-type(4)
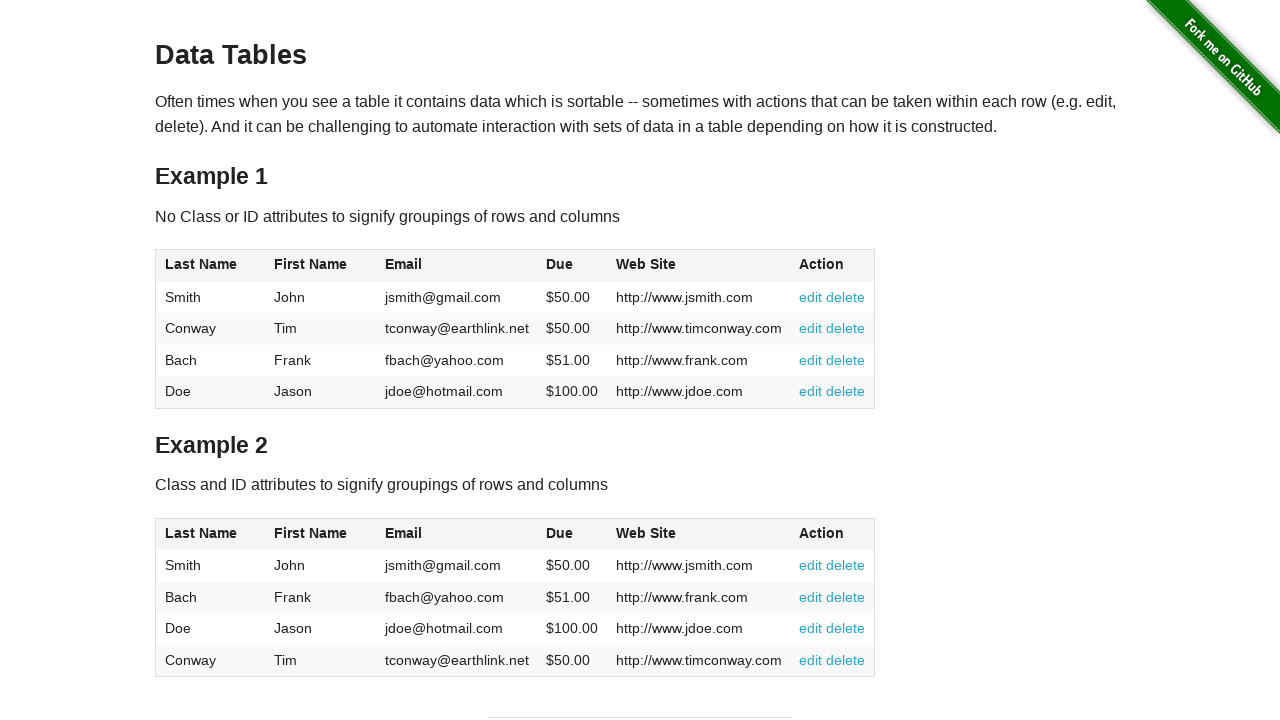

Clicked Due column header second time to sort descending at (572, 266) on #table1 thead tr th:nth-of-type(4)
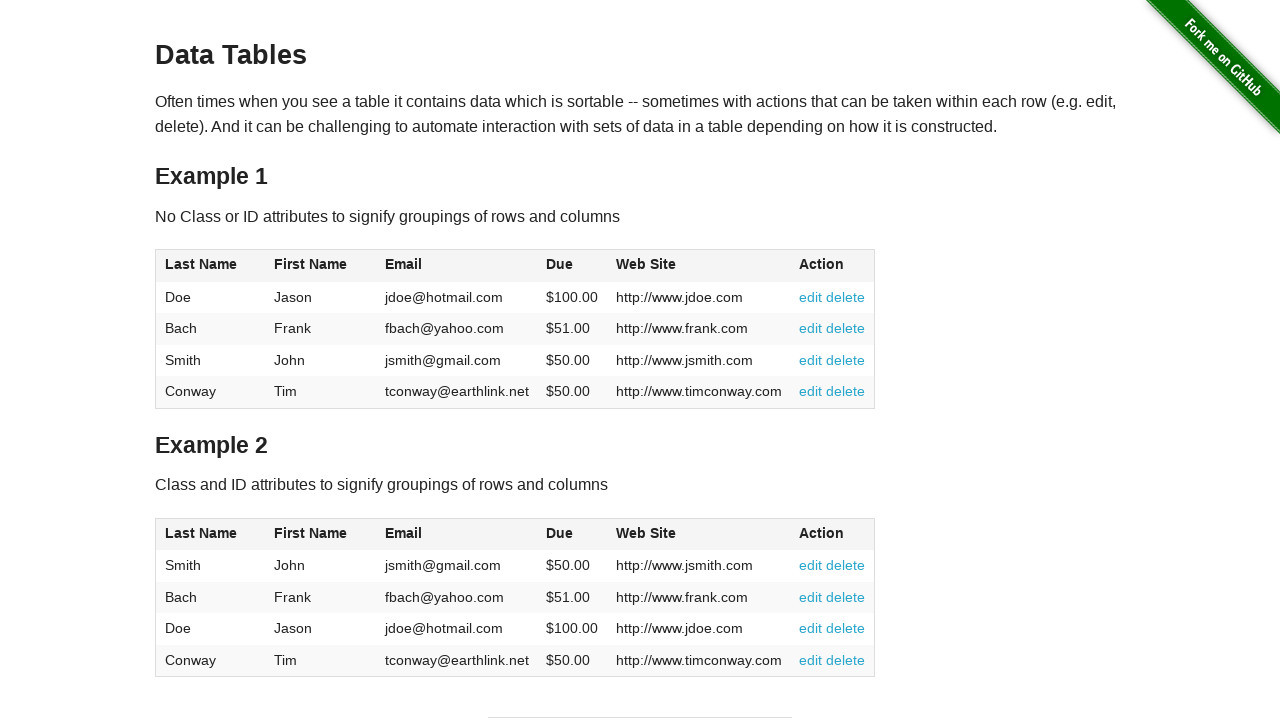

Verified Due column values loaded and table sorted descending from highest to lowest
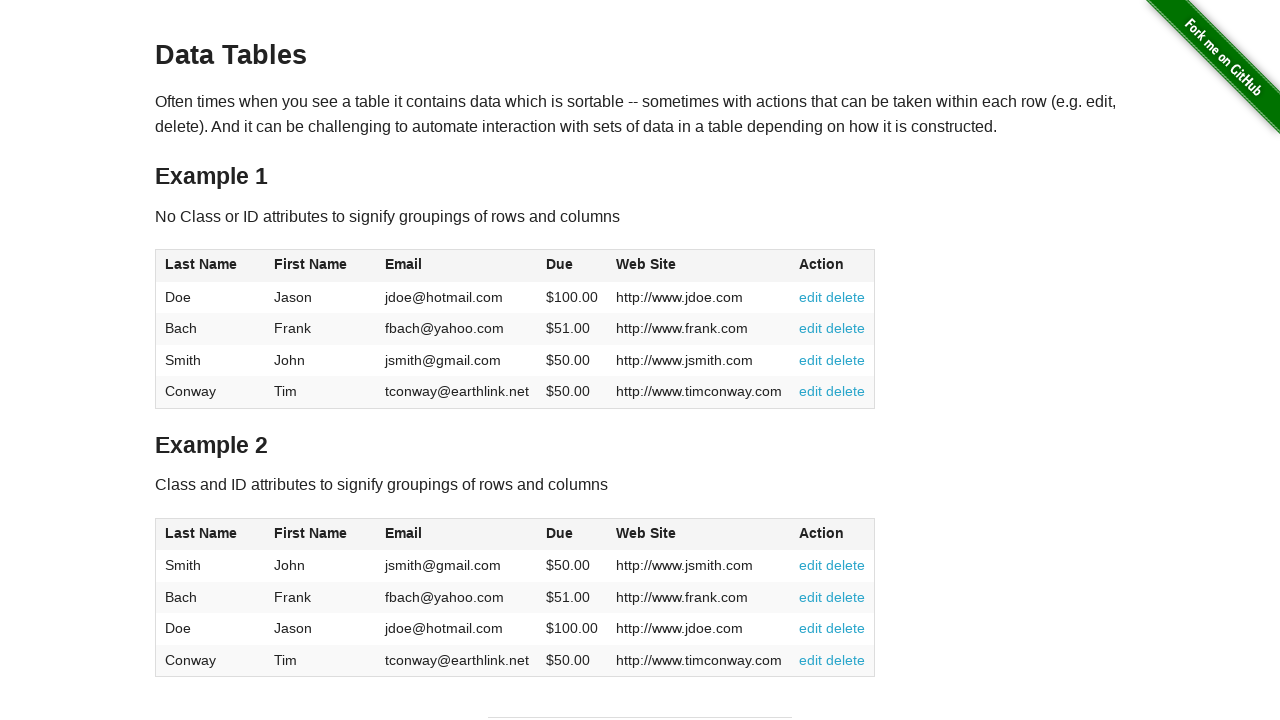

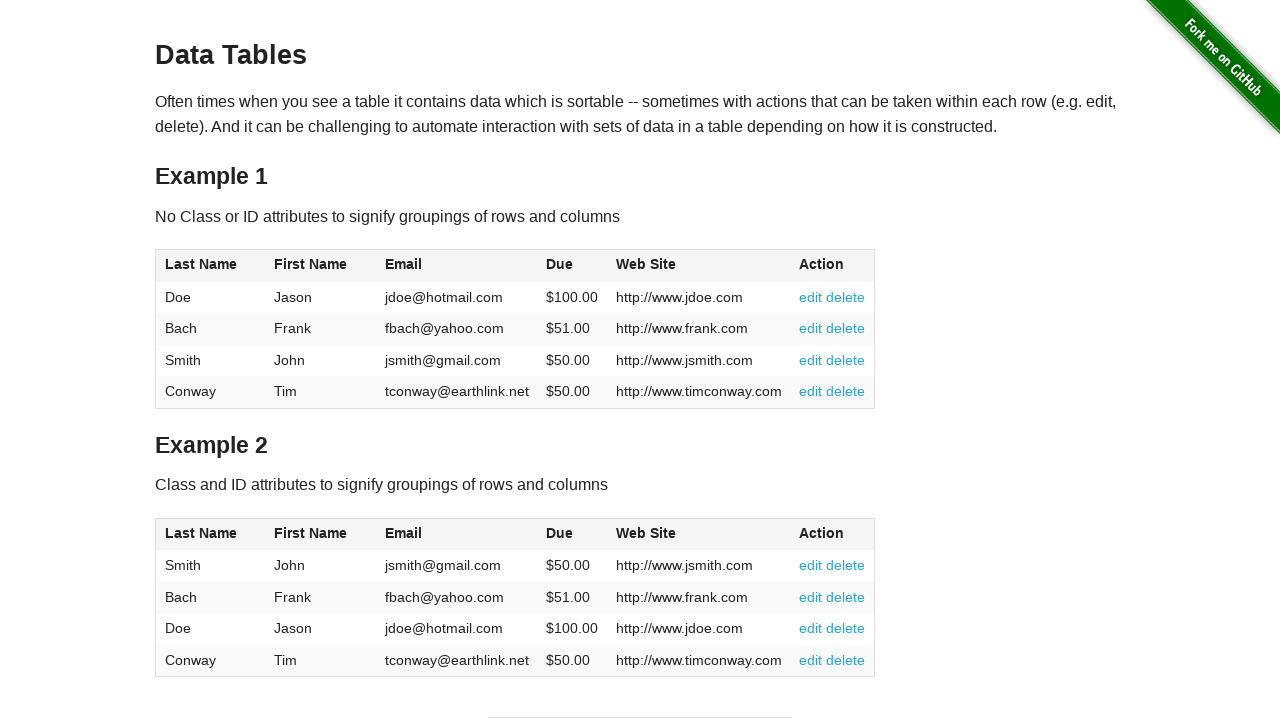